Tests keyboard actions by typing text in an input field, selecting and copying it with keyboard shortcuts, then pasting it into other input fields using Tab navigation

Starting URL: https://testautomationpractice.blogspot.com/

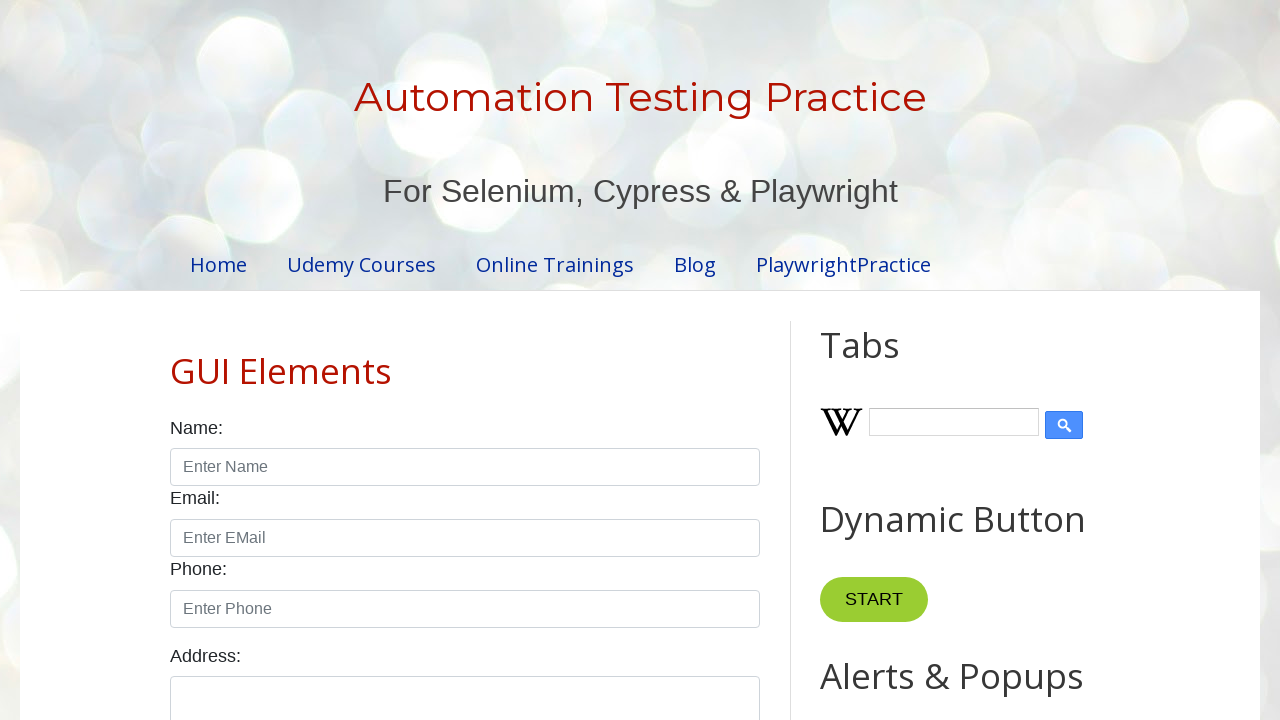

Focused on input1 field on #input1
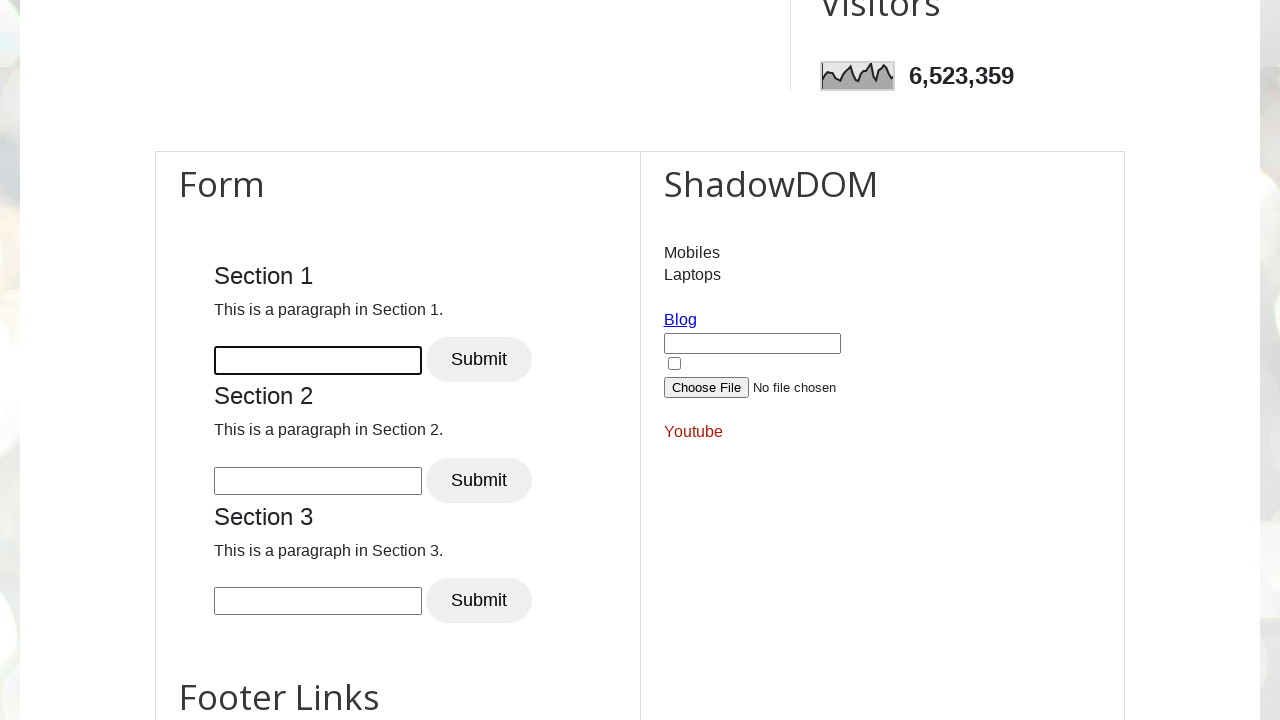

Typed 'welcome' into input1
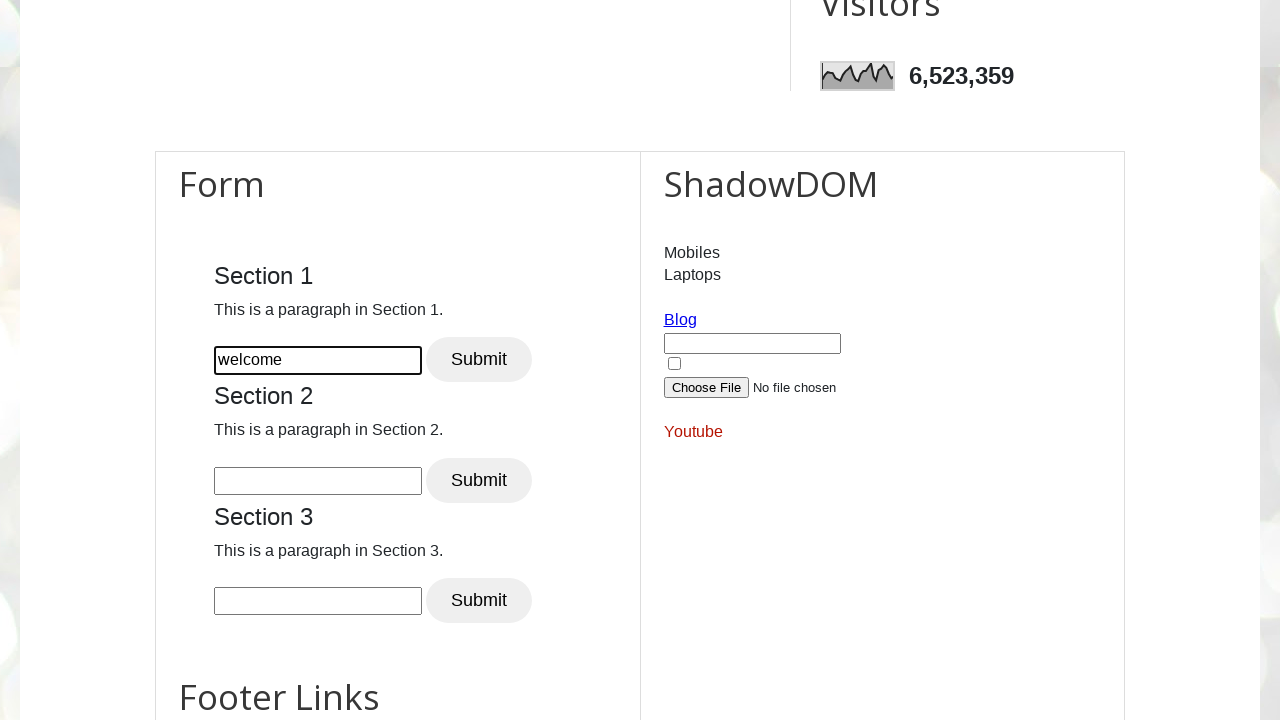

Selected all text in input1 using Ctrl+A
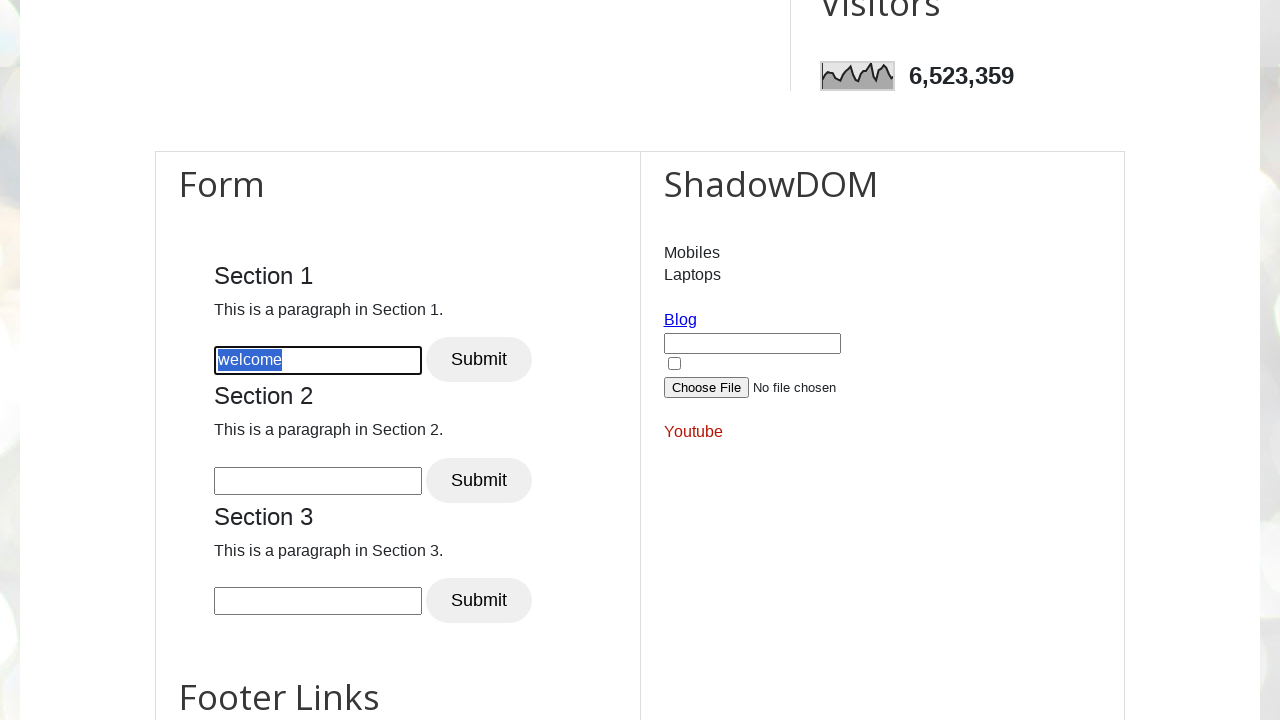

Copied selected text from input1 using Ctrl+C
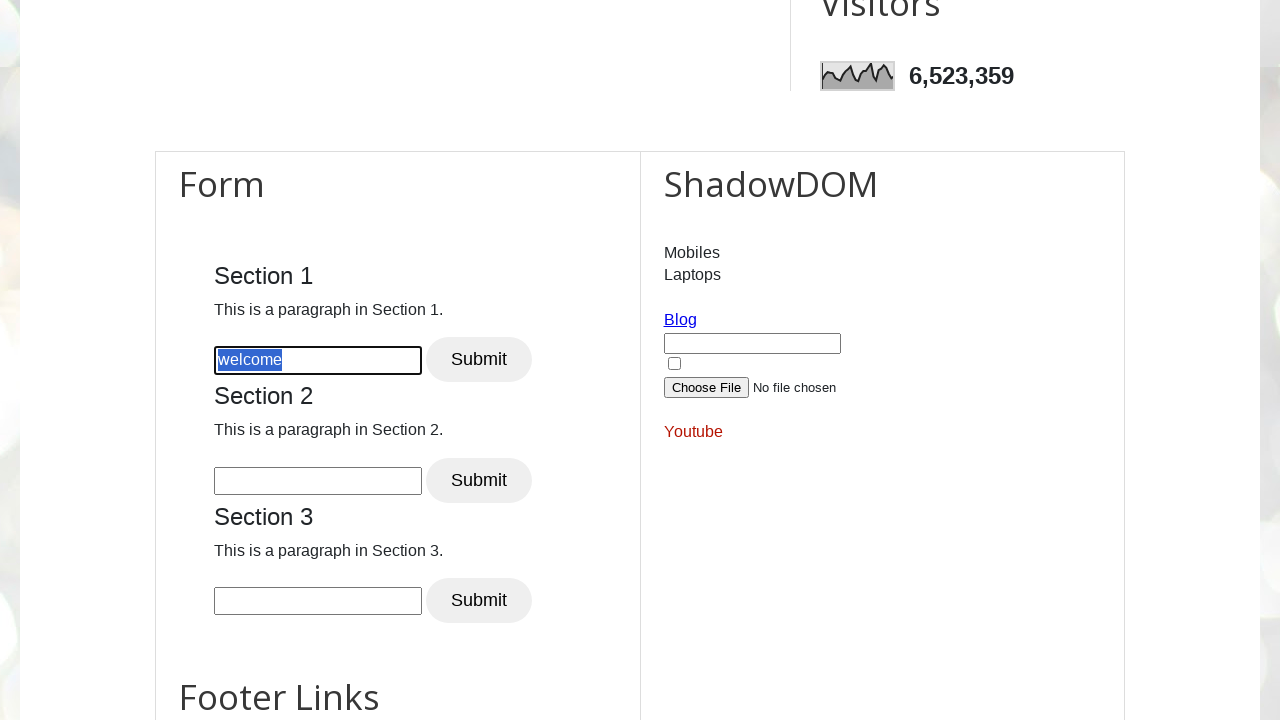

Pressed Tab to navigate to next field
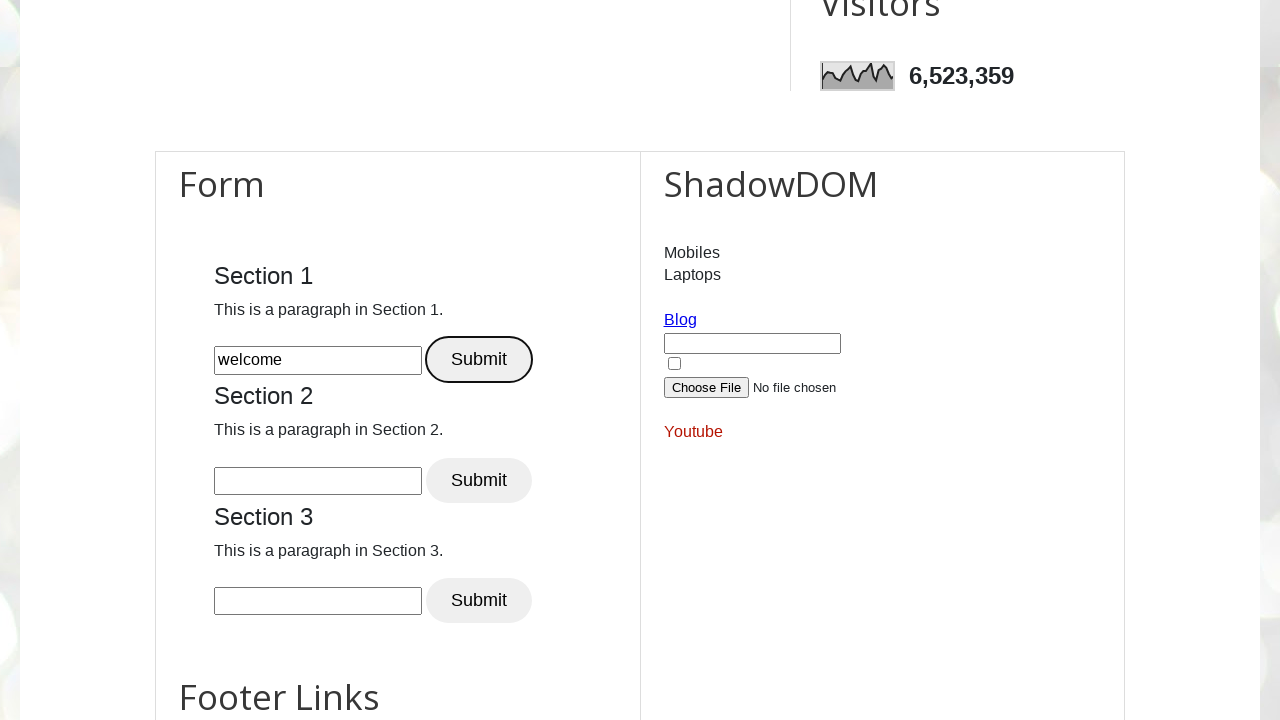

Pressed Tab again to navigate to input2
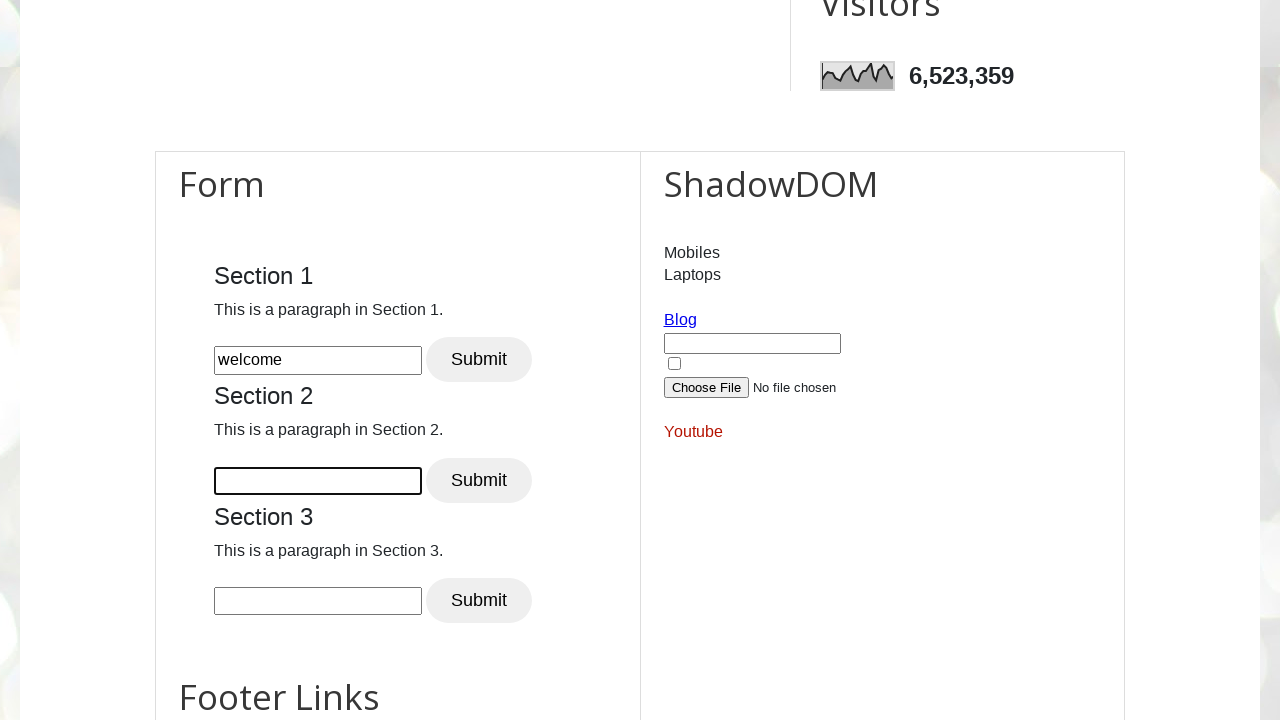

Pasted text into input2 using Ctrl+V
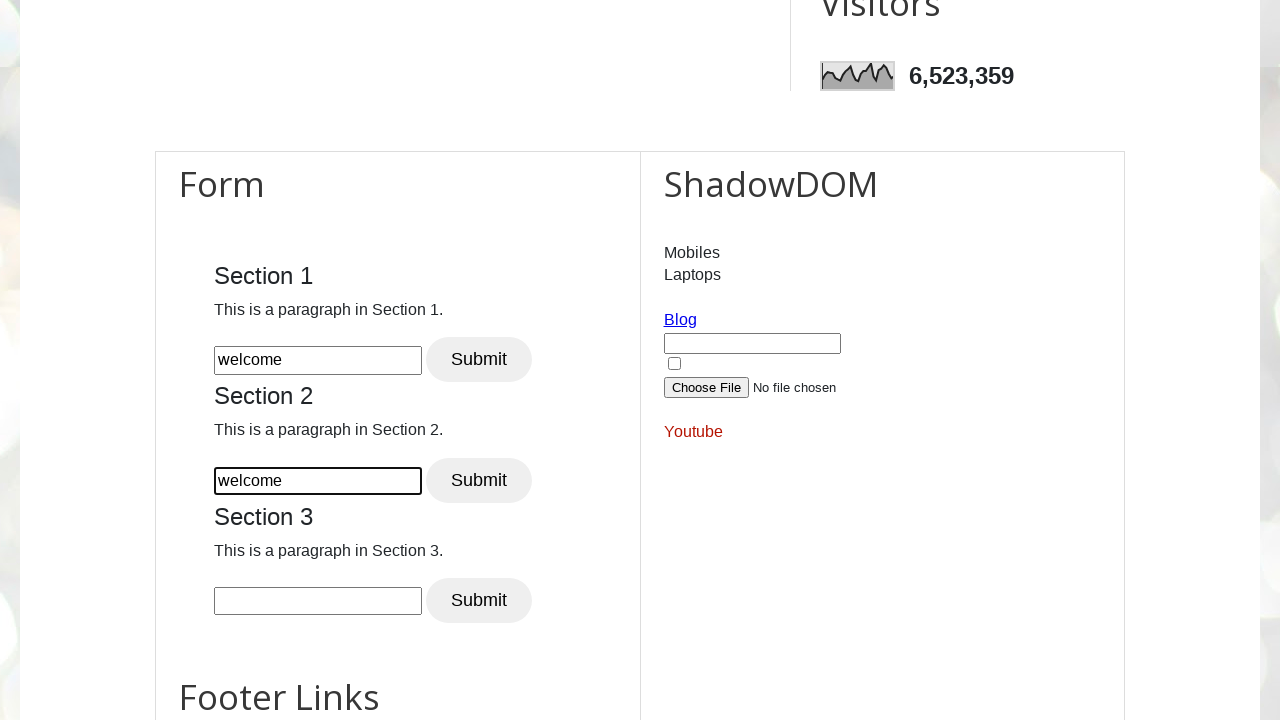

Pressed Tab to navigate to next field
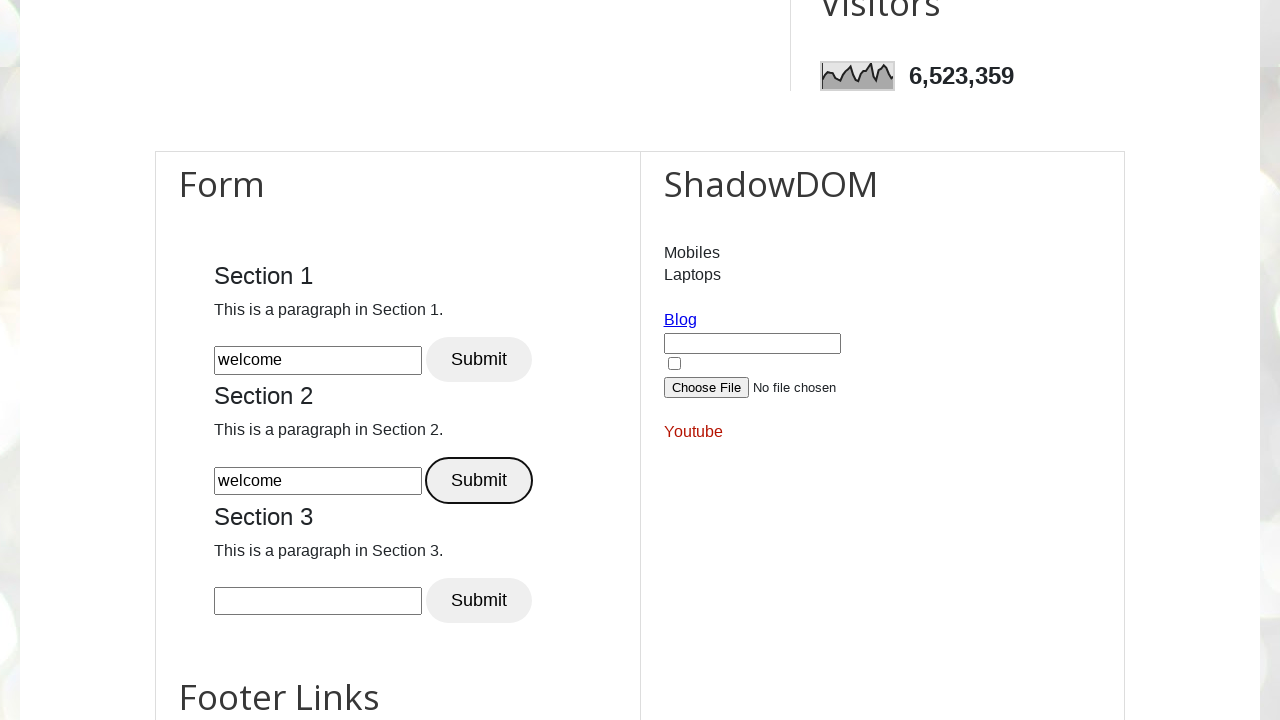

Pressed Tab again to navigate to input3
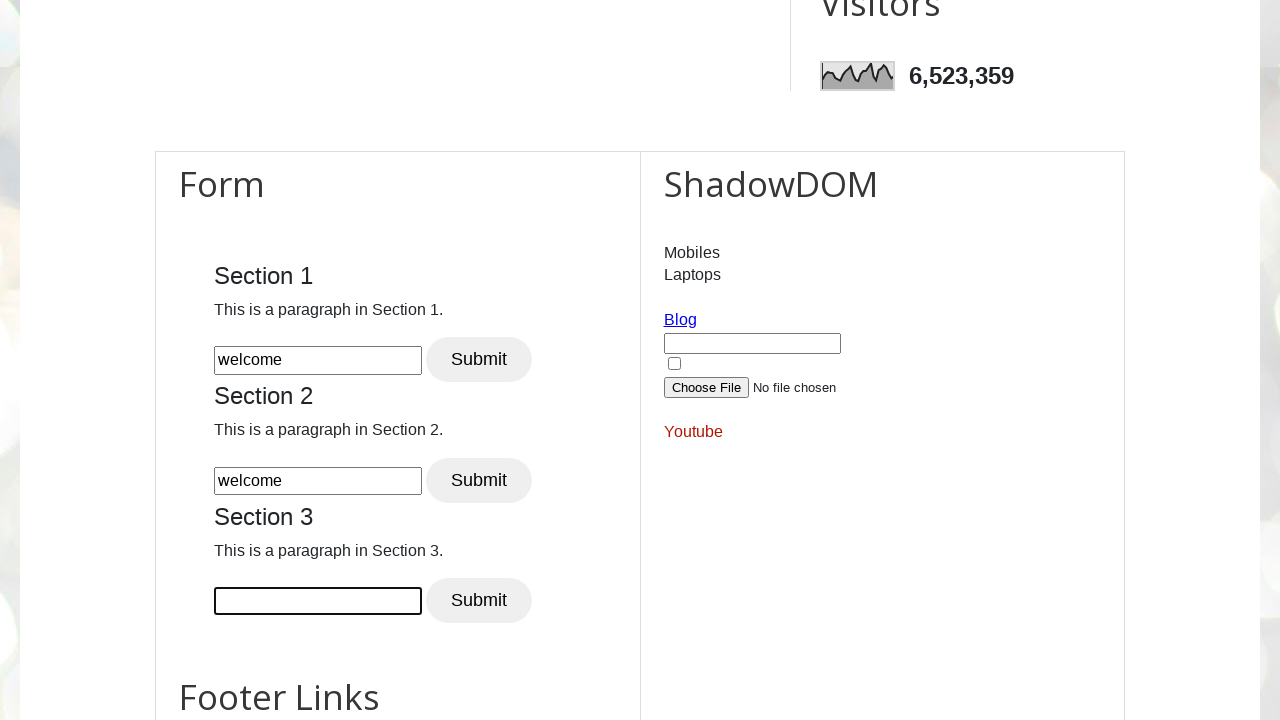

Pasted text into input3 using Ctrl+V
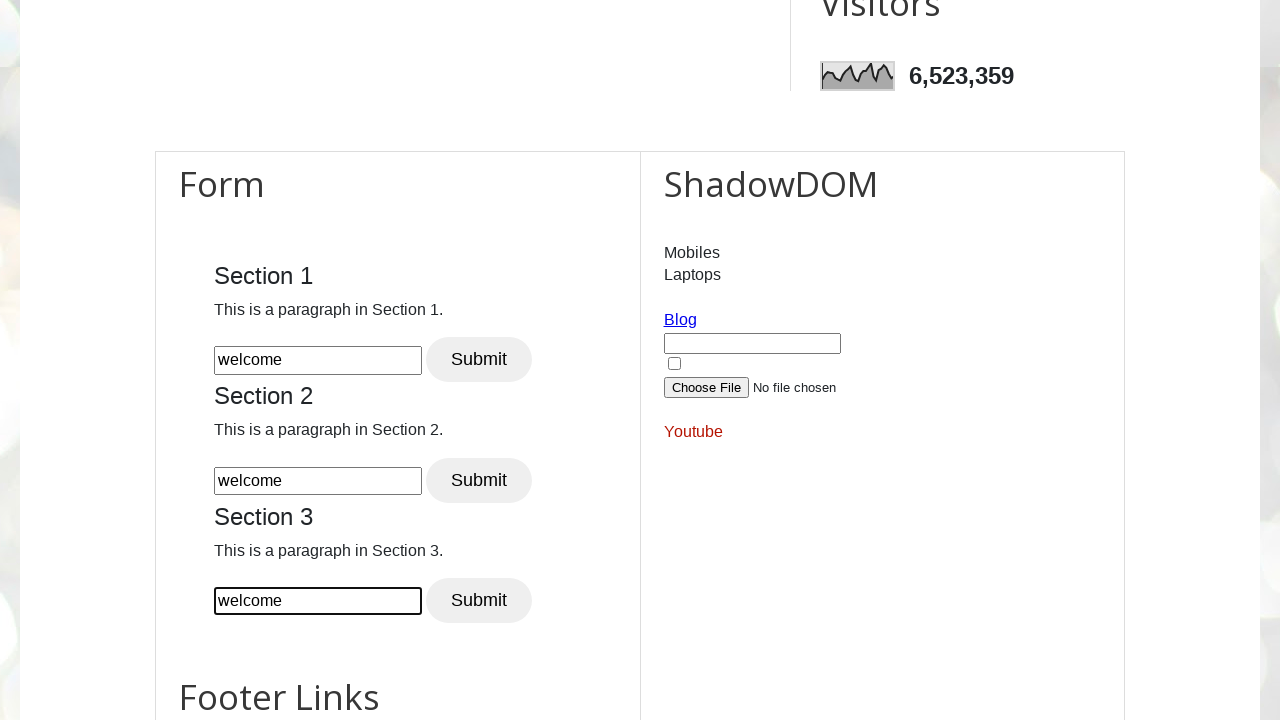

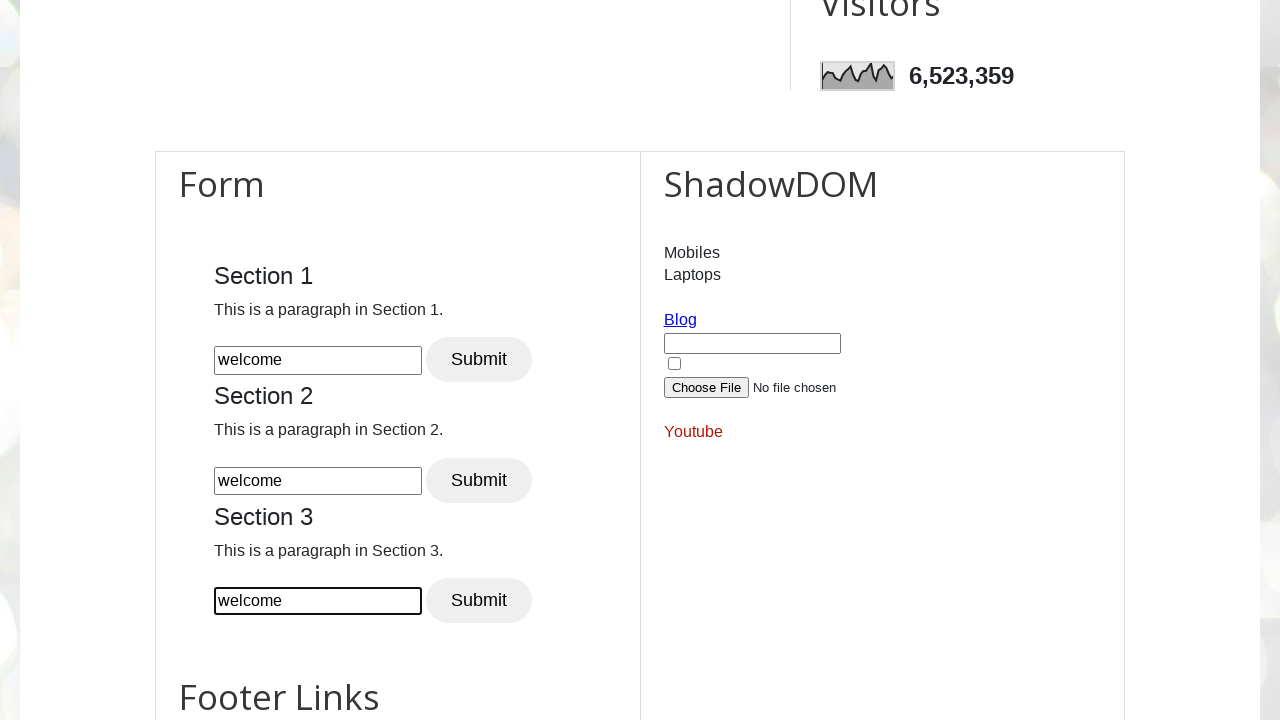